Tests navigation on a personal blog by clicking article links that open in popups, then navigating through Home and About me buttons, and opening additional links from the popup pages.

Starting URL: https://ilarionhalushka.github.io/

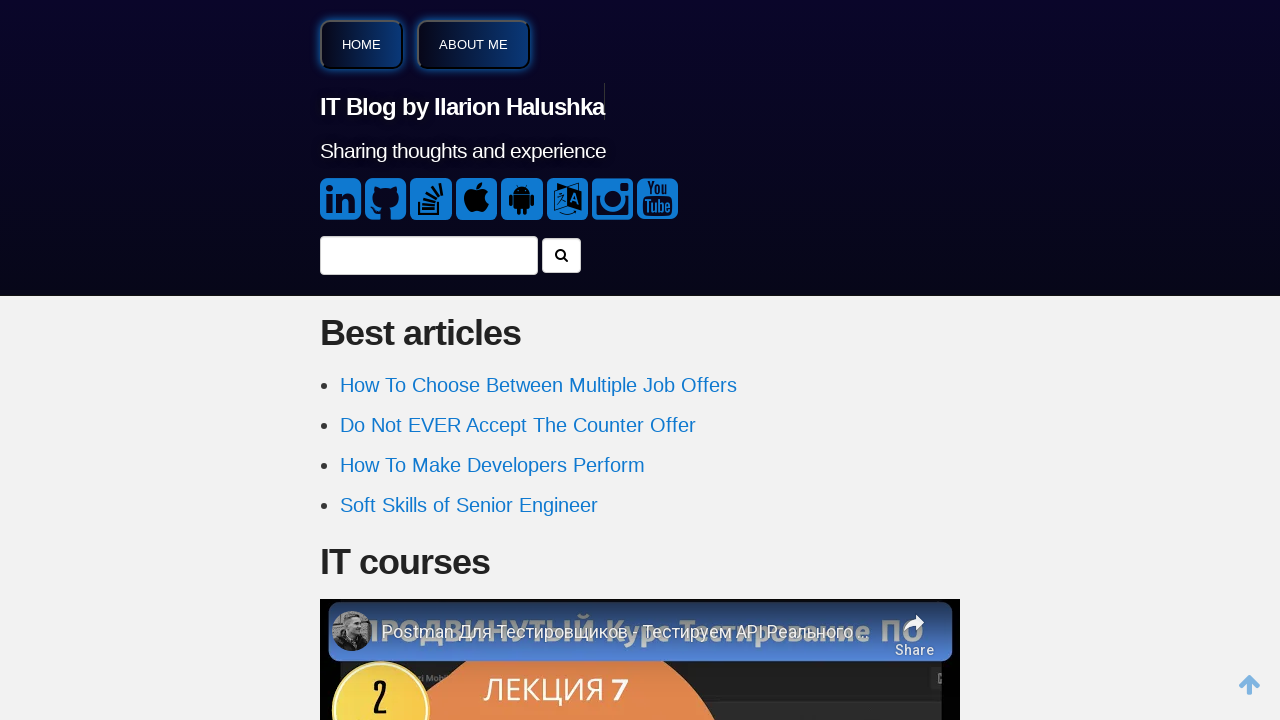

Clicked on 'Do Not EVER Accept The' article link, popup opened at (518, 425) on internal:role=link[name="Do Not EVER Accept The"i] >> nth=0
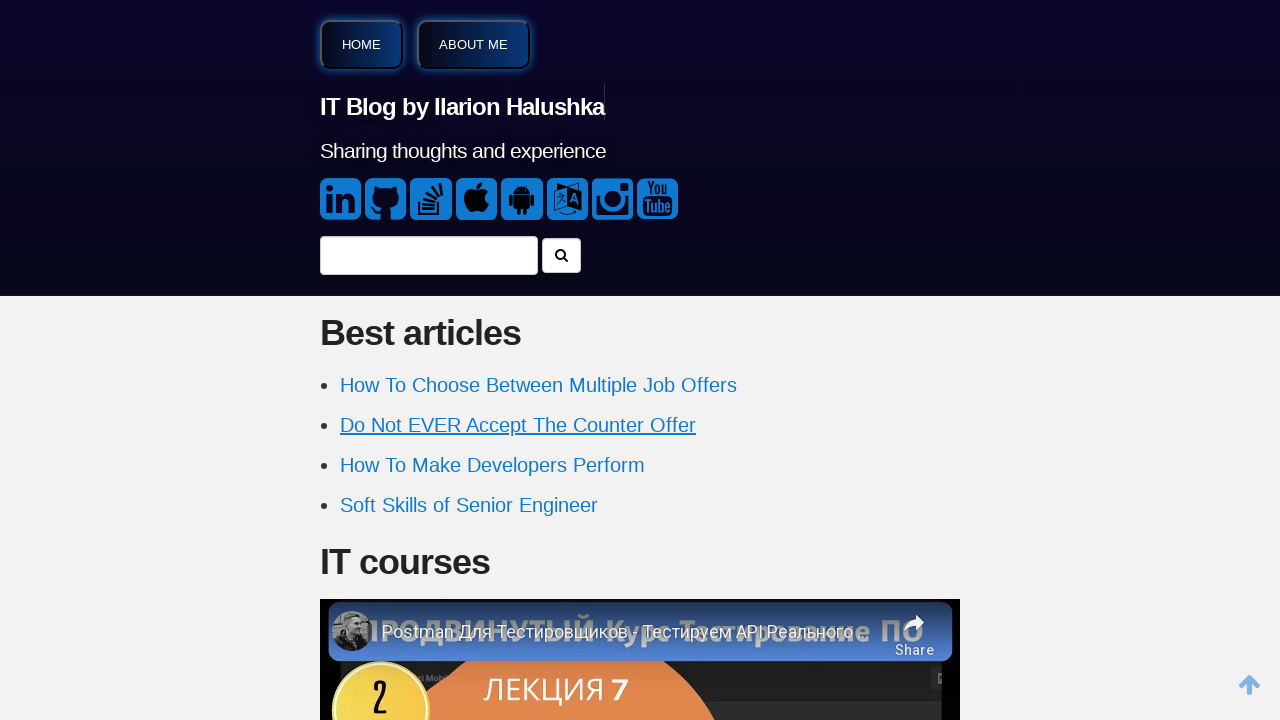

Popup page loaded
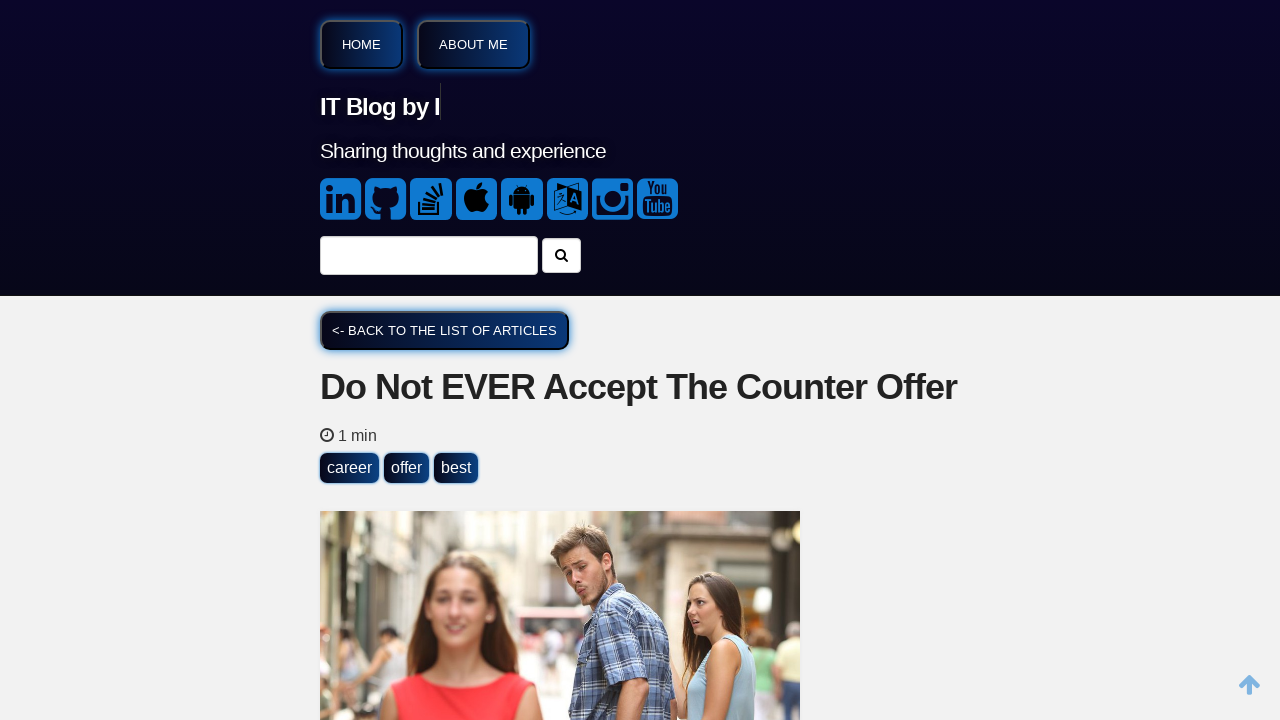

Clicked Home button on popup at (362, 44) on internal:role=button[name="Home"i]
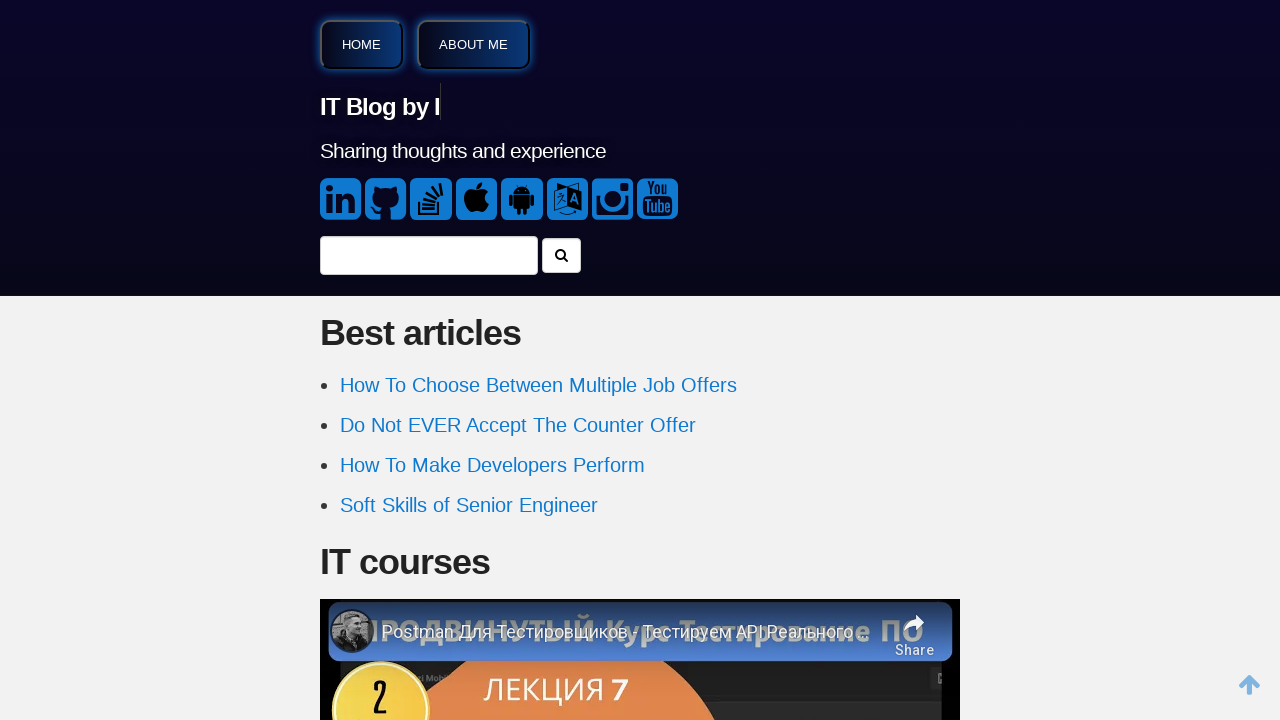

Clicked on 'How To Choose Between' link, new popup opened at (538, 385) on internal:role=link[name="How To Choose Between"i] >> nth=0
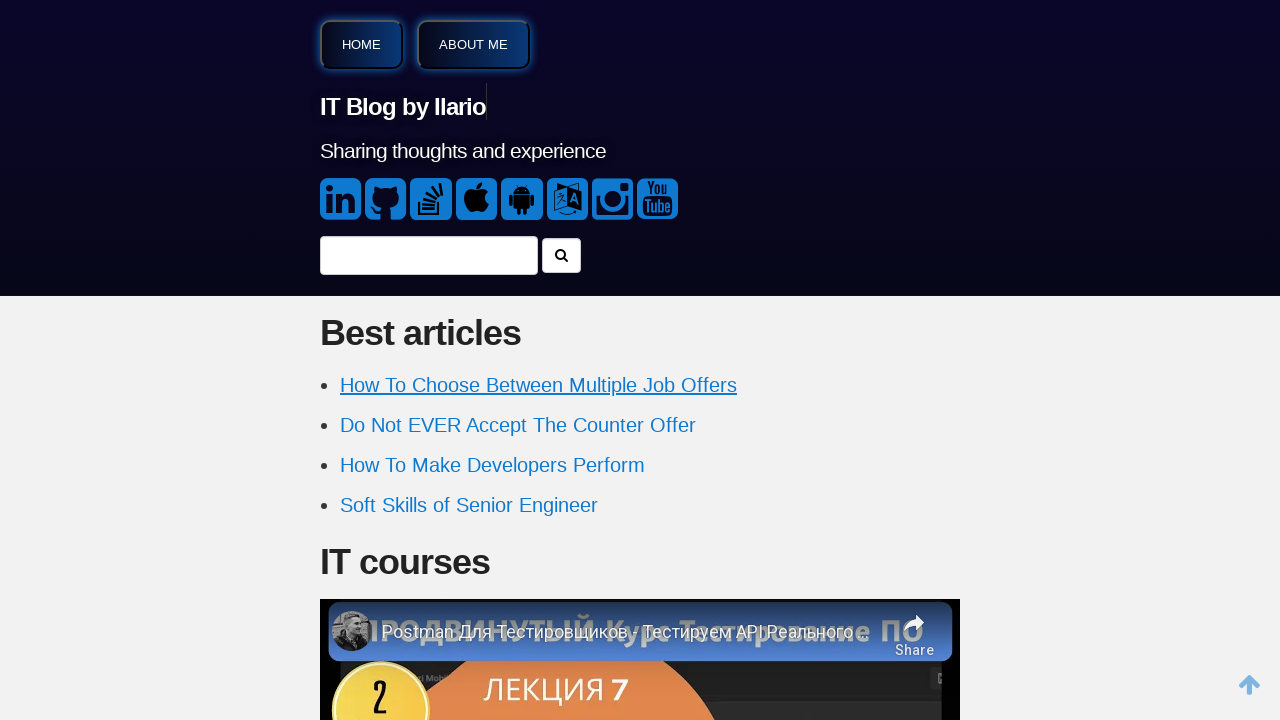

Second popup page loaded
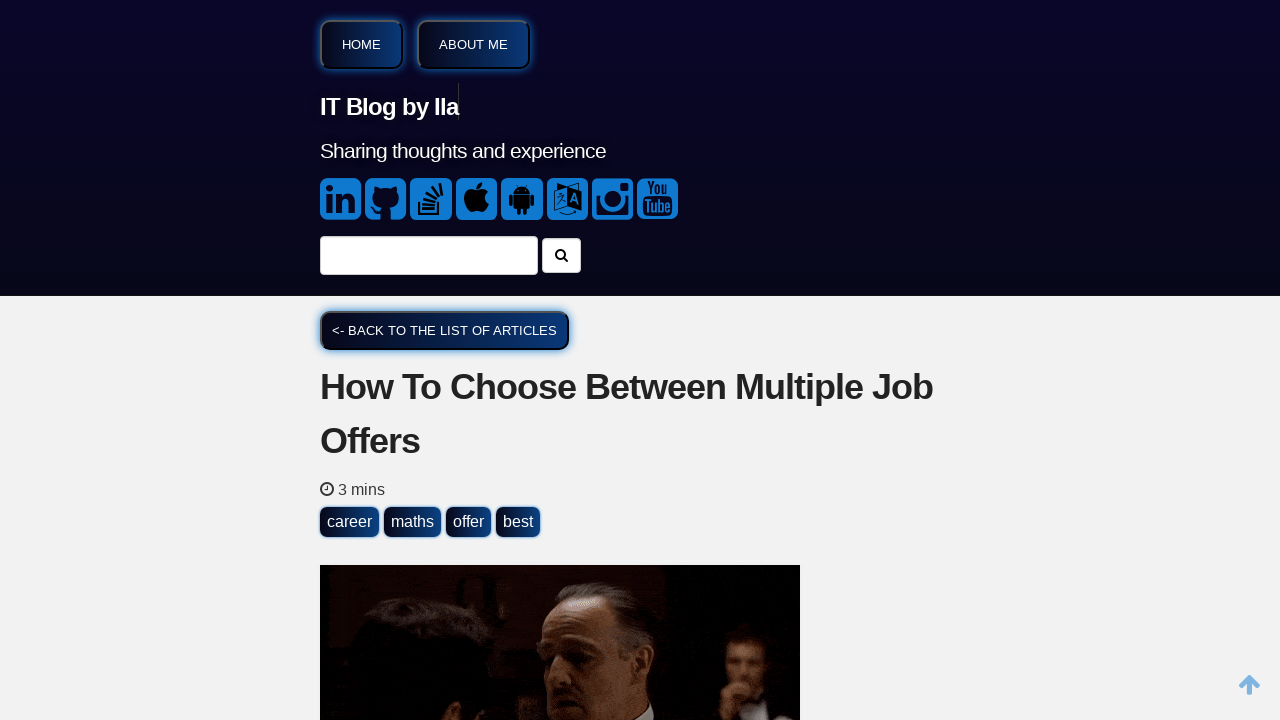

Clicked About me button on second popup at (474, 44) on internal:role=button[name="About me"i]
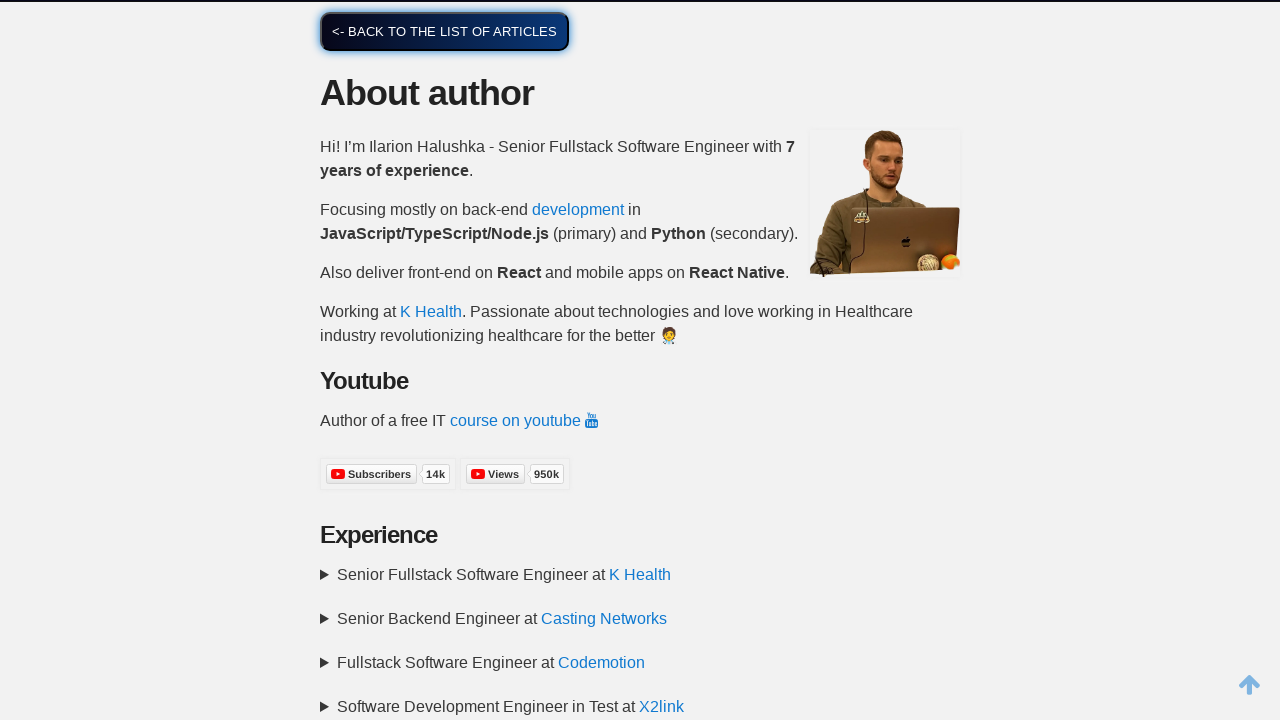

Clicked on 'Rocket Chat' link, third popup opened at (575, 360) on internal:role=link[name="Rocket Chat"i]
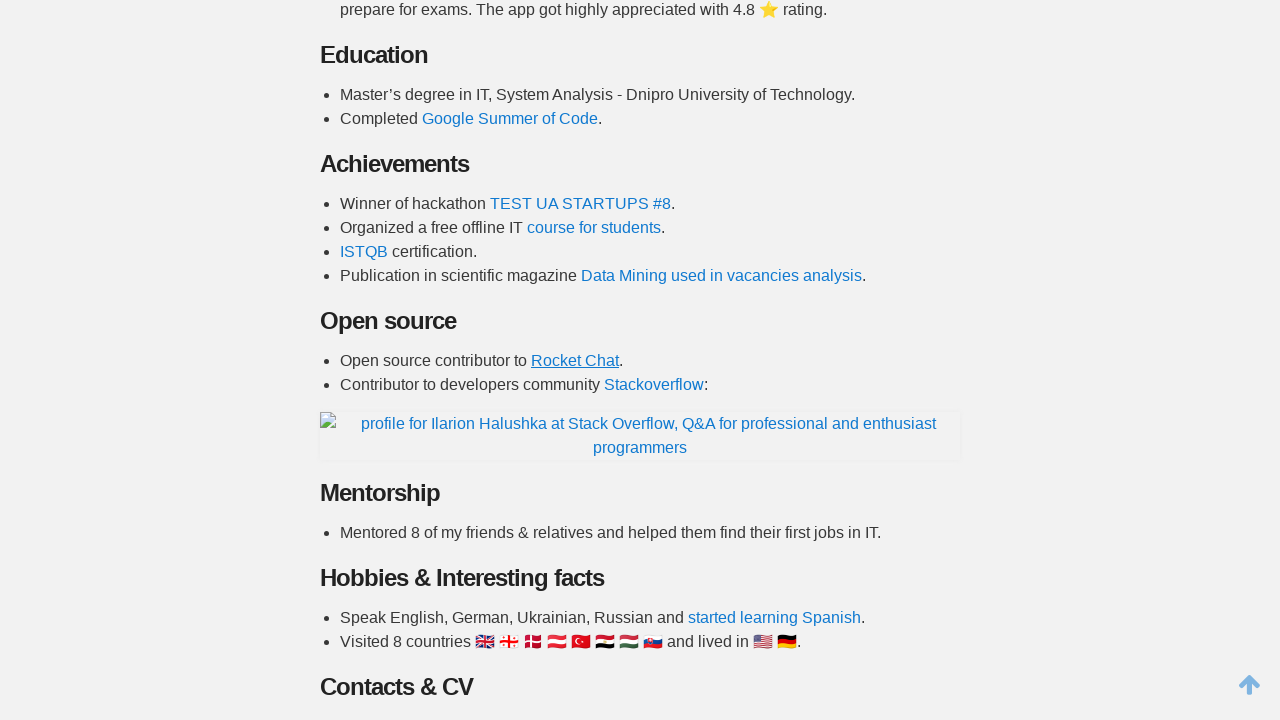

Clicked Home button on second popup at (362, 44) on internal:role=button[name="Home"i]
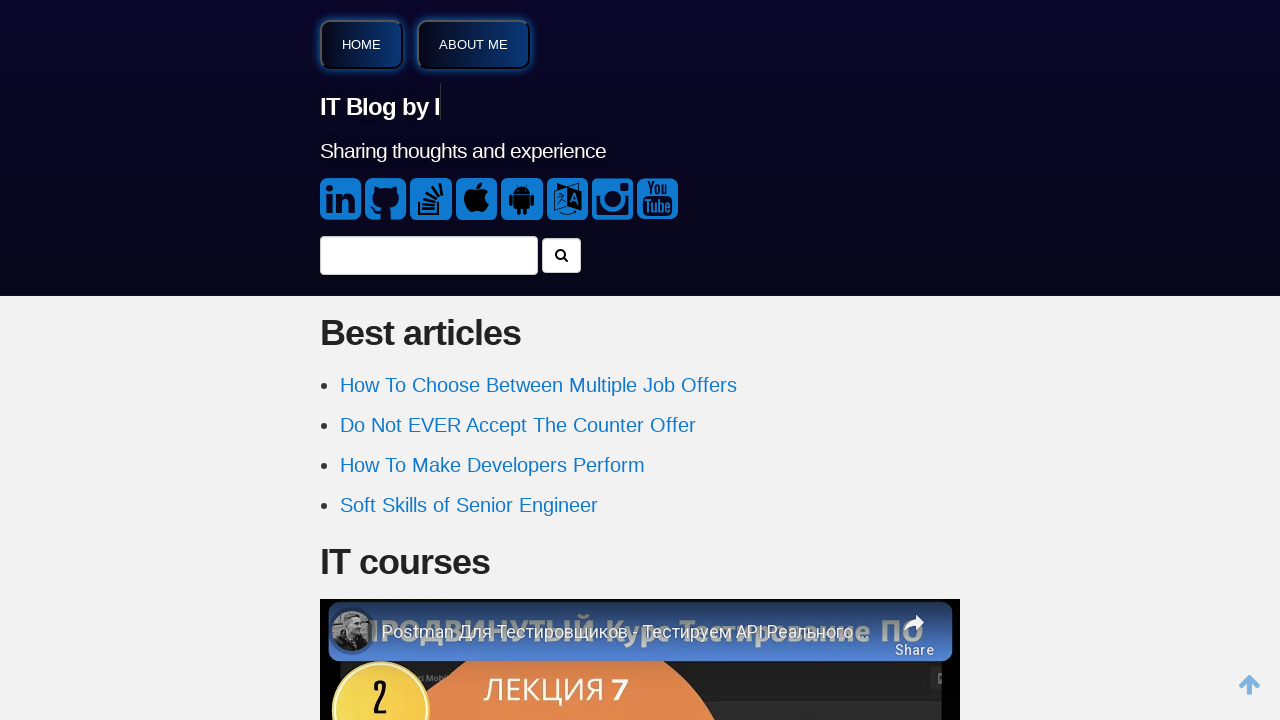

Clicked on 'Soft Skills of Senior Engineer' link, fourth popup opened at (469, 505) on internal:role=link[name="Soft Skills of Senior Engineer"i]
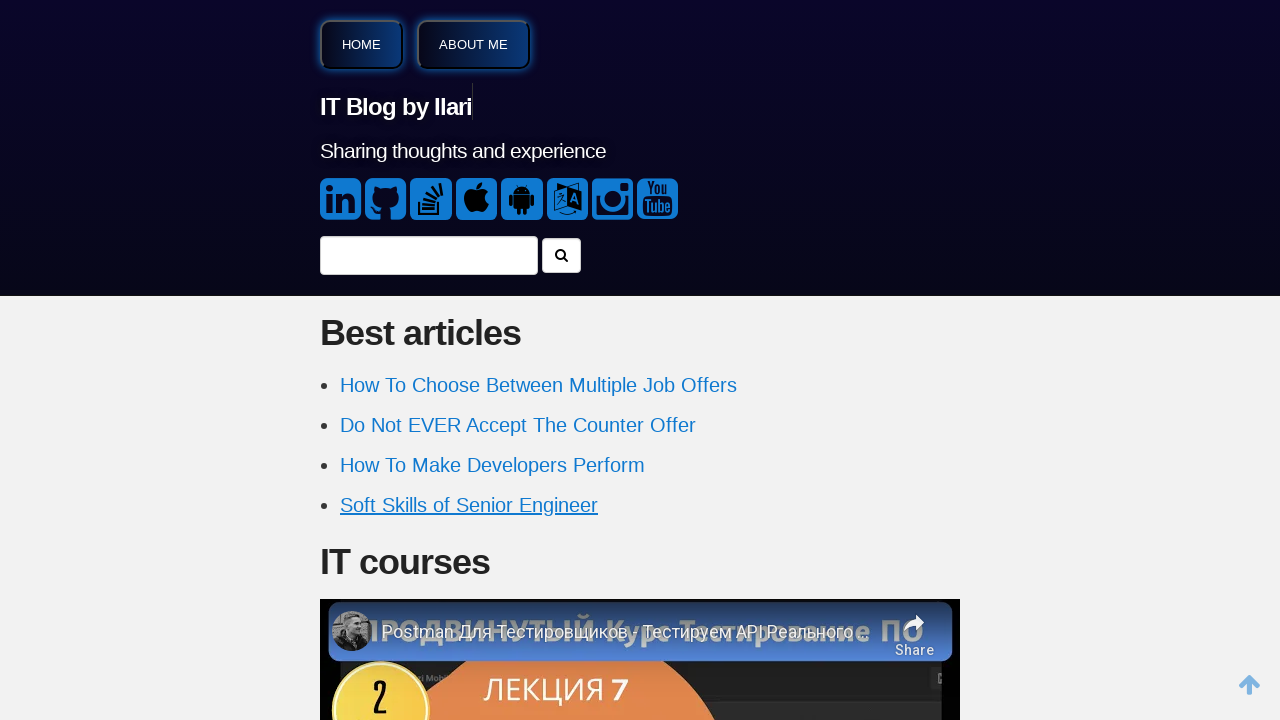

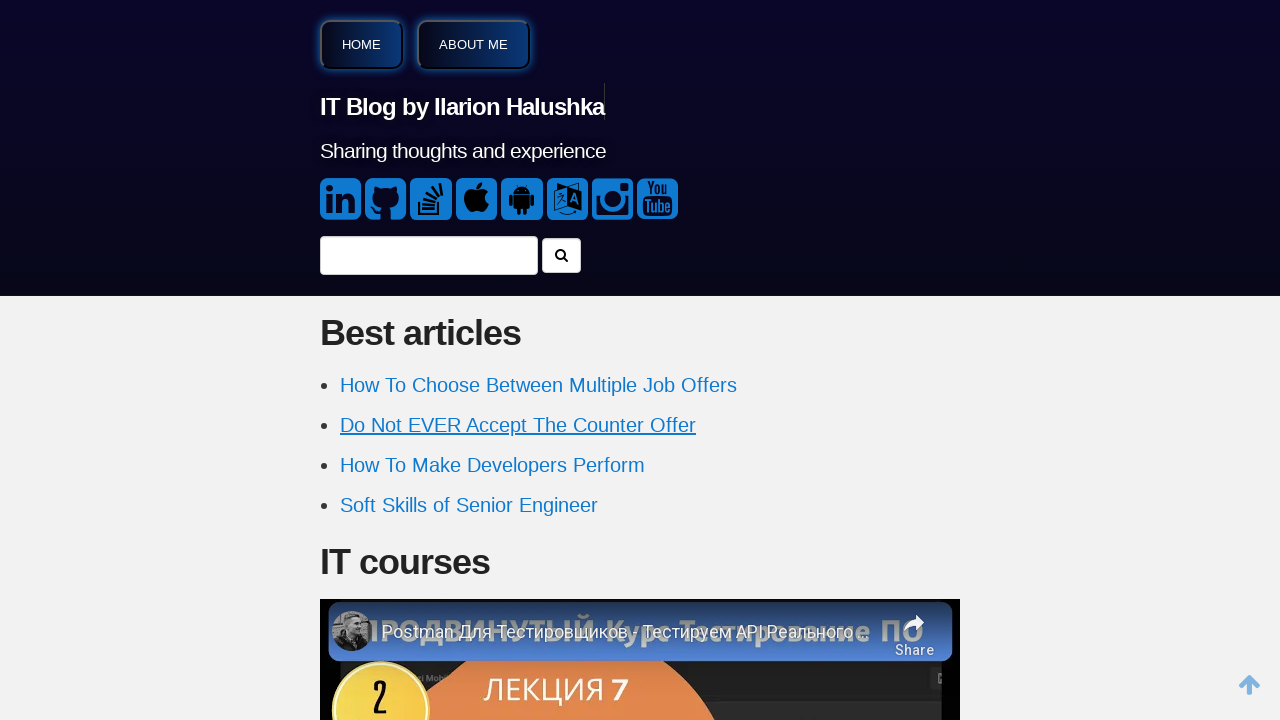